Tests JavaScript alert handling functionality by triggering different types of alerts and interacting with them

Starting URL: https://demo.automationtesting.in/Alerts.html

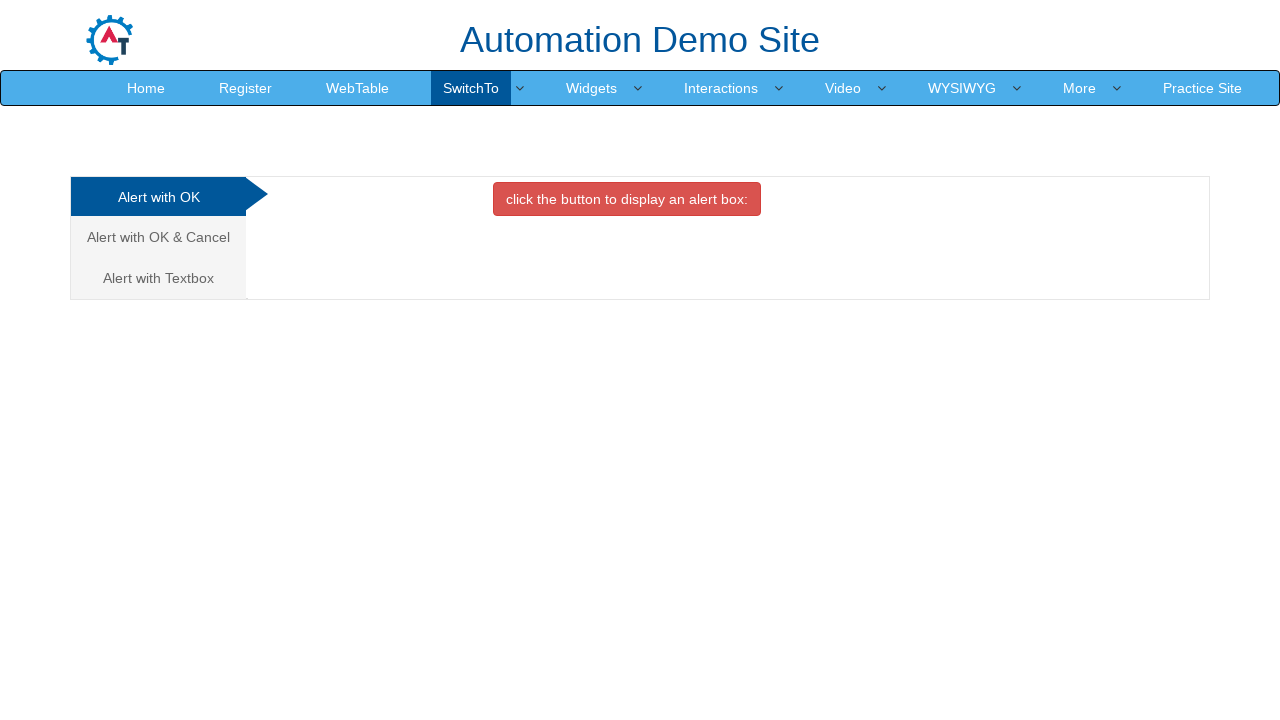

Clicked button to trigger simple alert at (627, 199) on xpath=//button[contains(text(),'alert box:')]
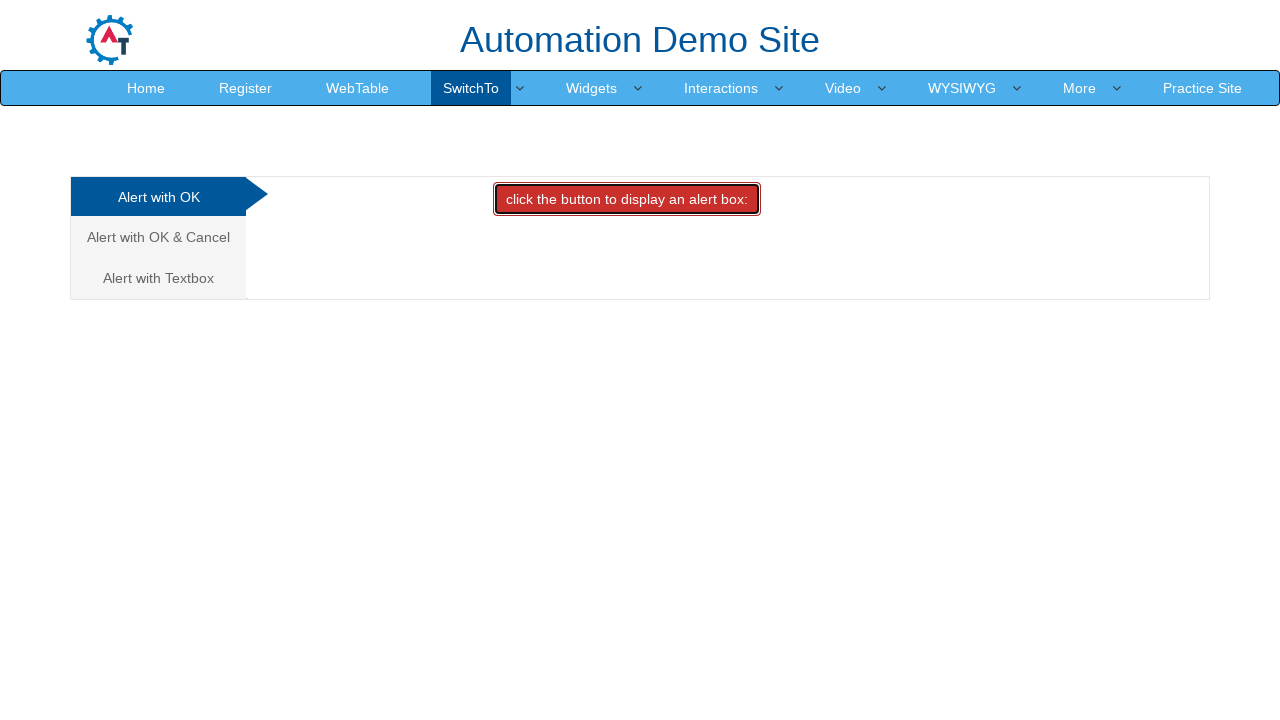

Set up dialog handler to accept alerts
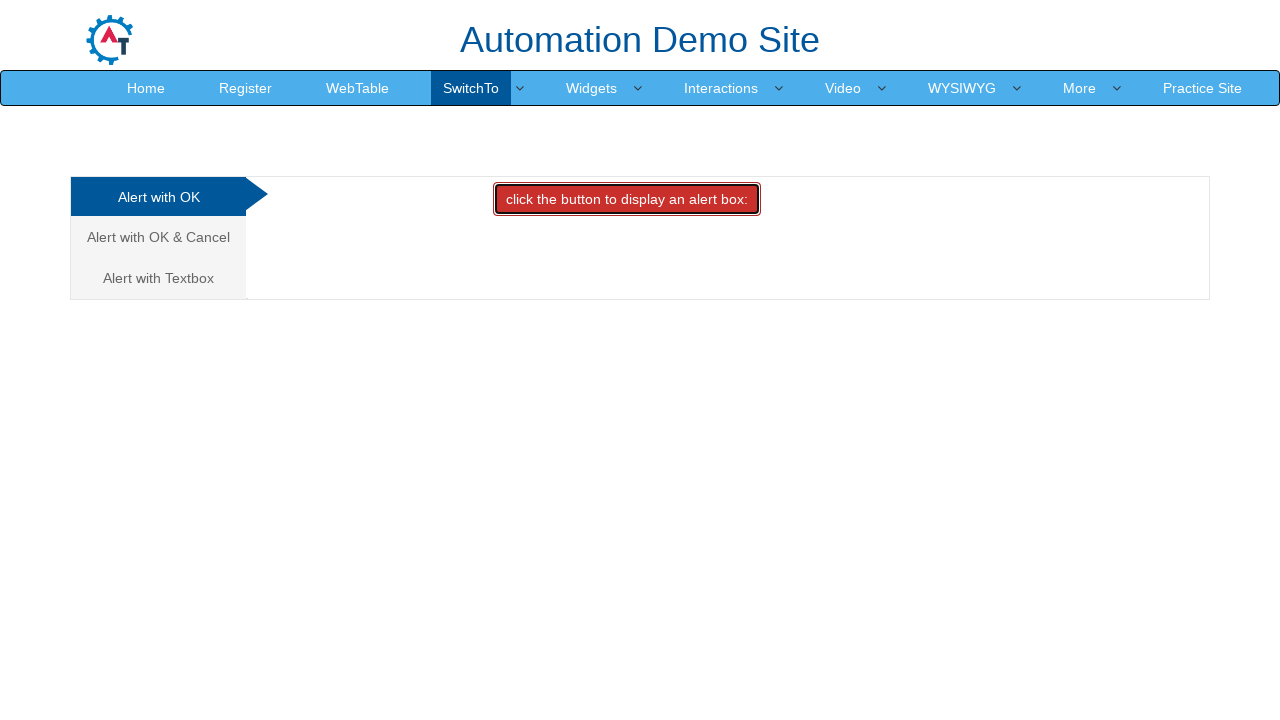

Waited 2 seconds for alert to be handled
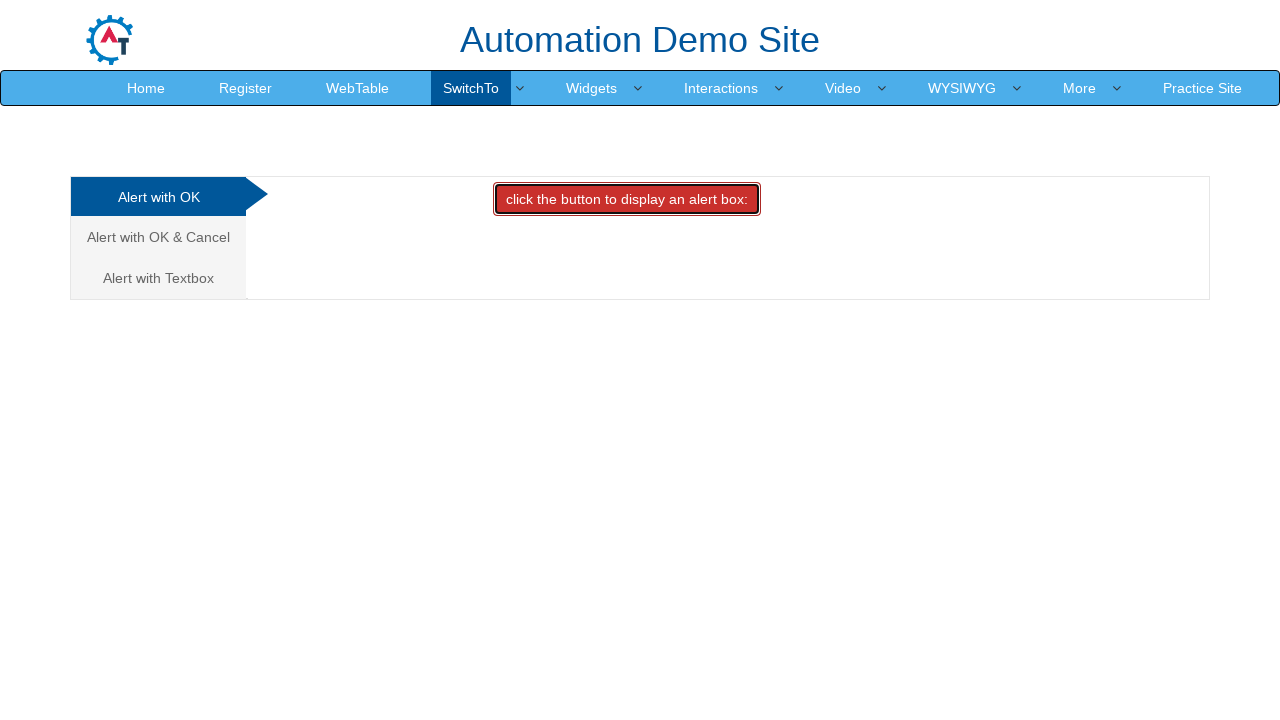

Clicked navigation link to Alert with Textbox section at (158, 278) on xpath=//a[contains(text(),'Alert with Textbox')]
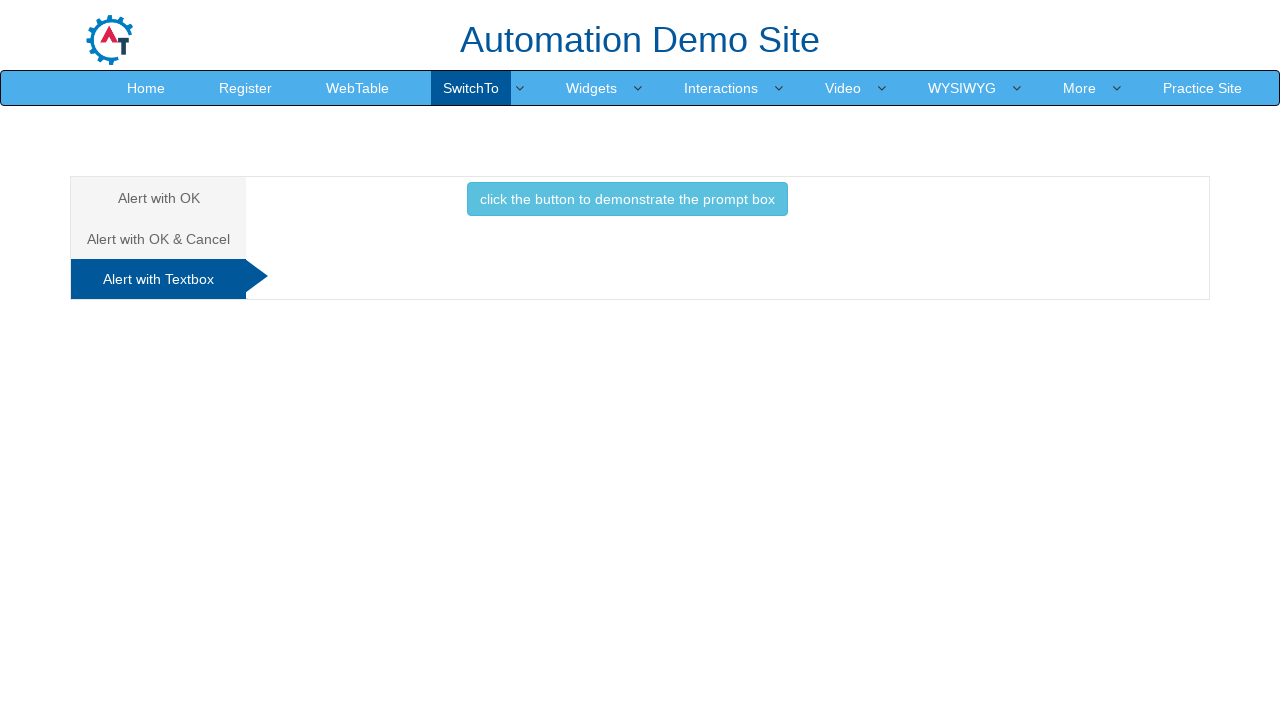

Set up dialog handler for prompt with custom text 'Alert Demo Test'
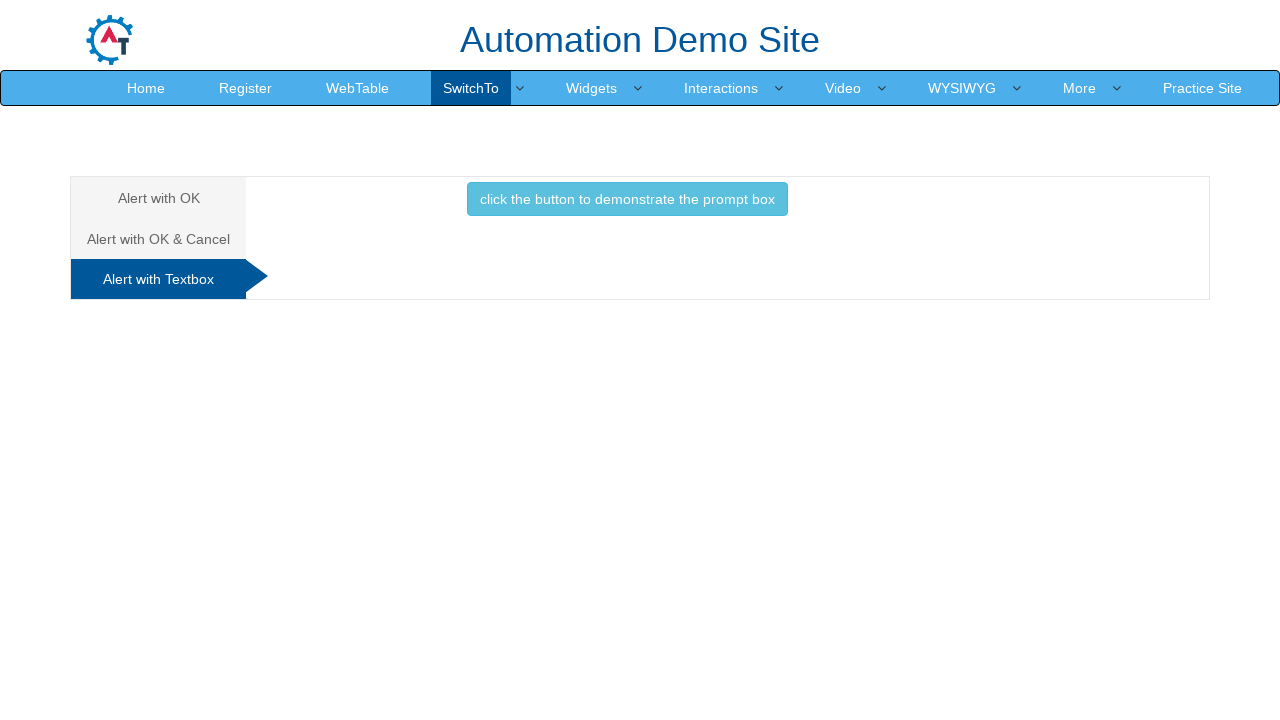

Clicked button to trigger prompt box at (627, 199) on xpath=//button[contains(text(),'click the button to demonstrate the prompt box')
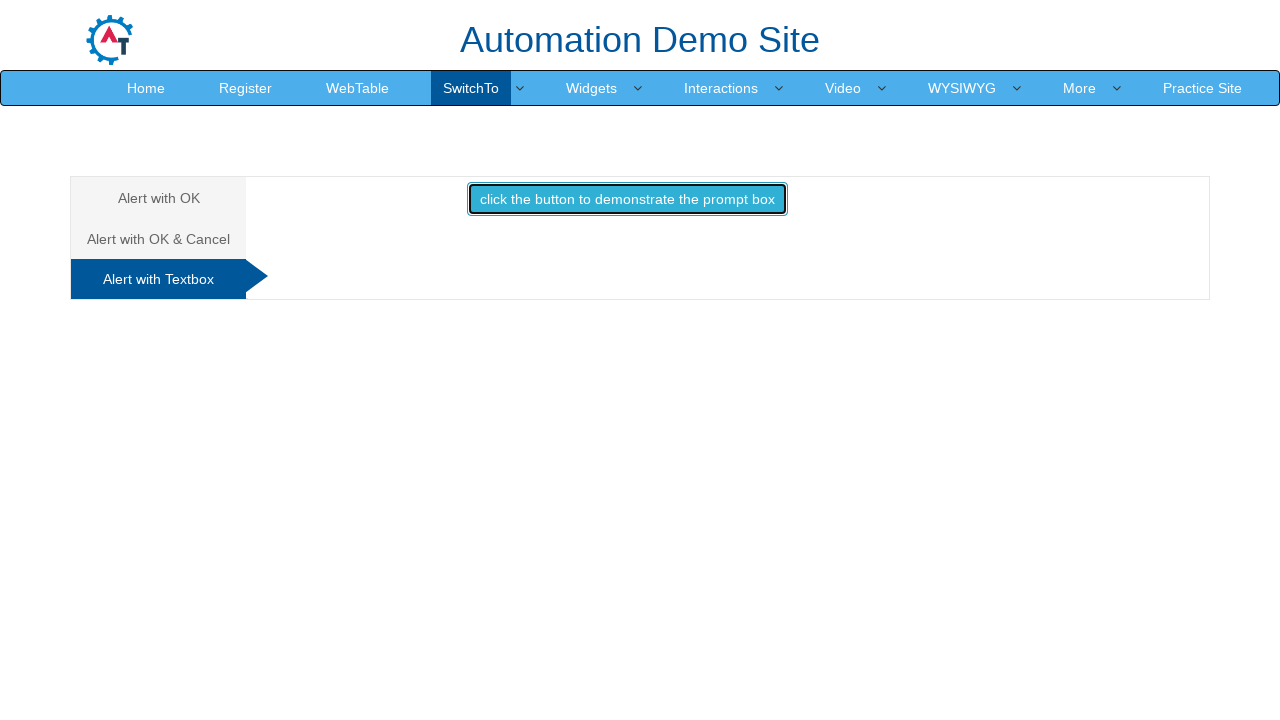

Waited 3 seconds for prompt to be handled
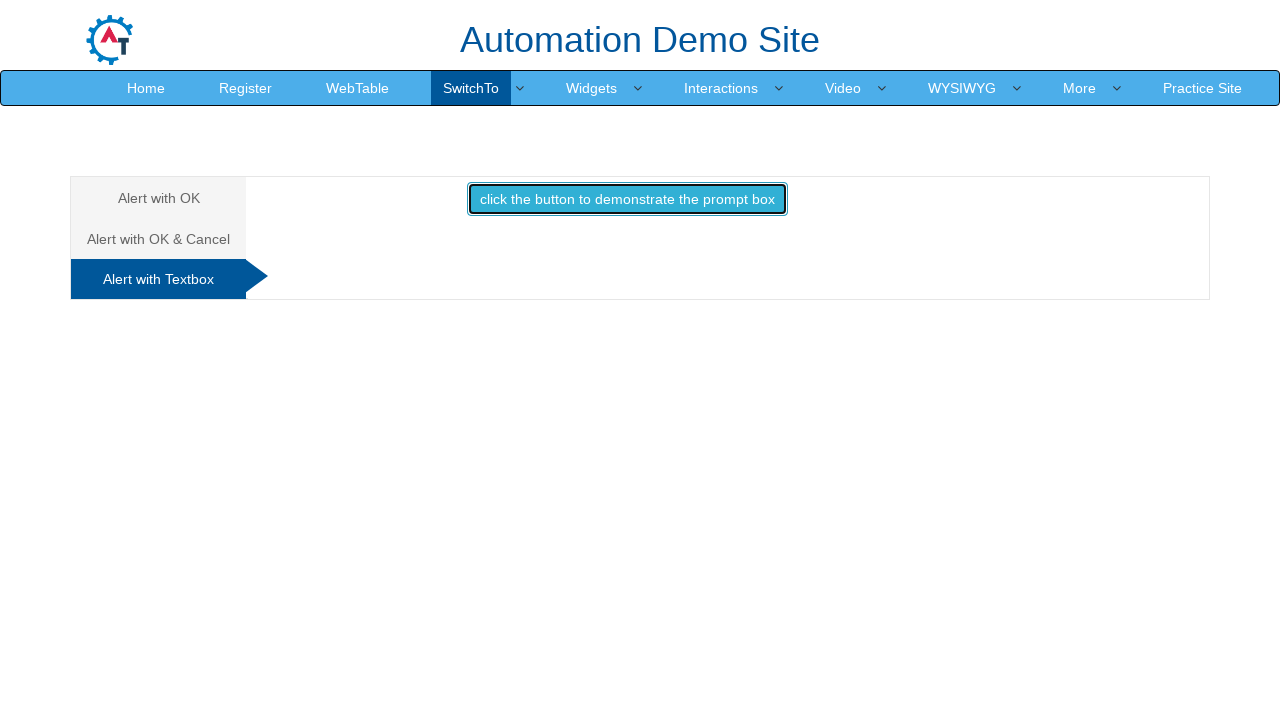

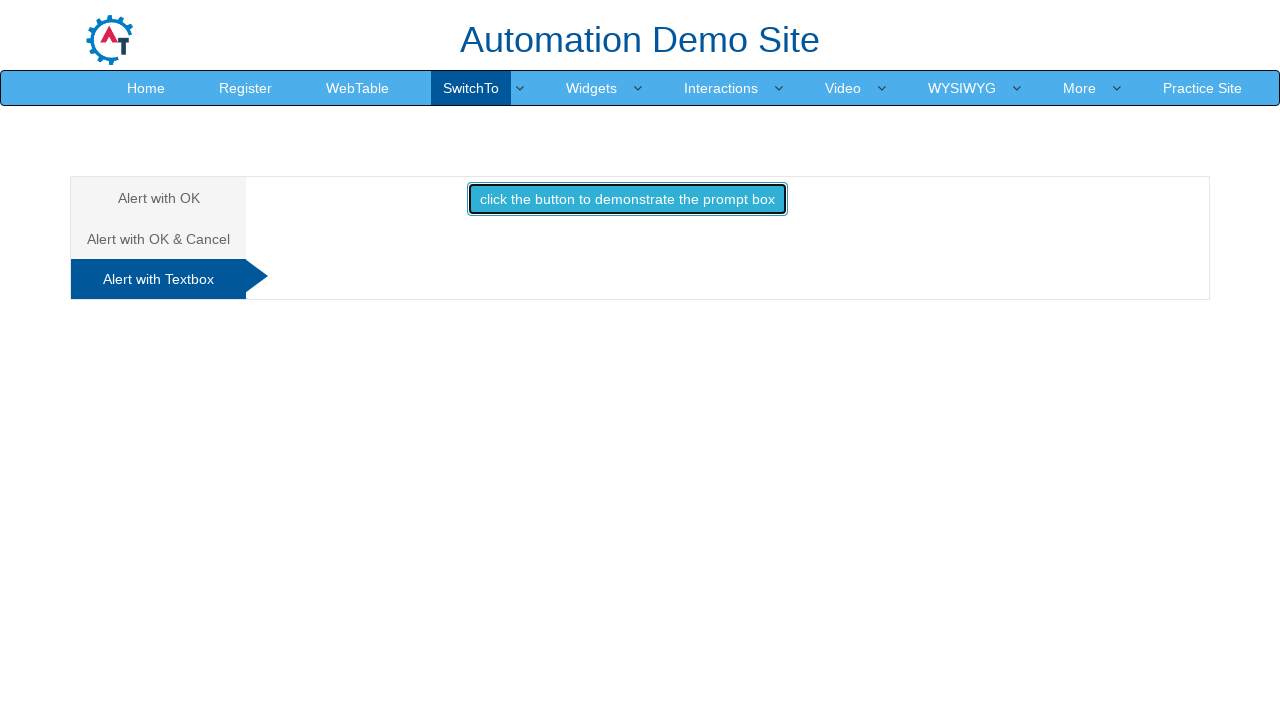